Tests a TodoMVC application by adding todo items, marking them as completed, deleting items, and verifying filters for active and completed tasks

Starting URL: https://todomvc.com/examples/angular/dist/browser/#/

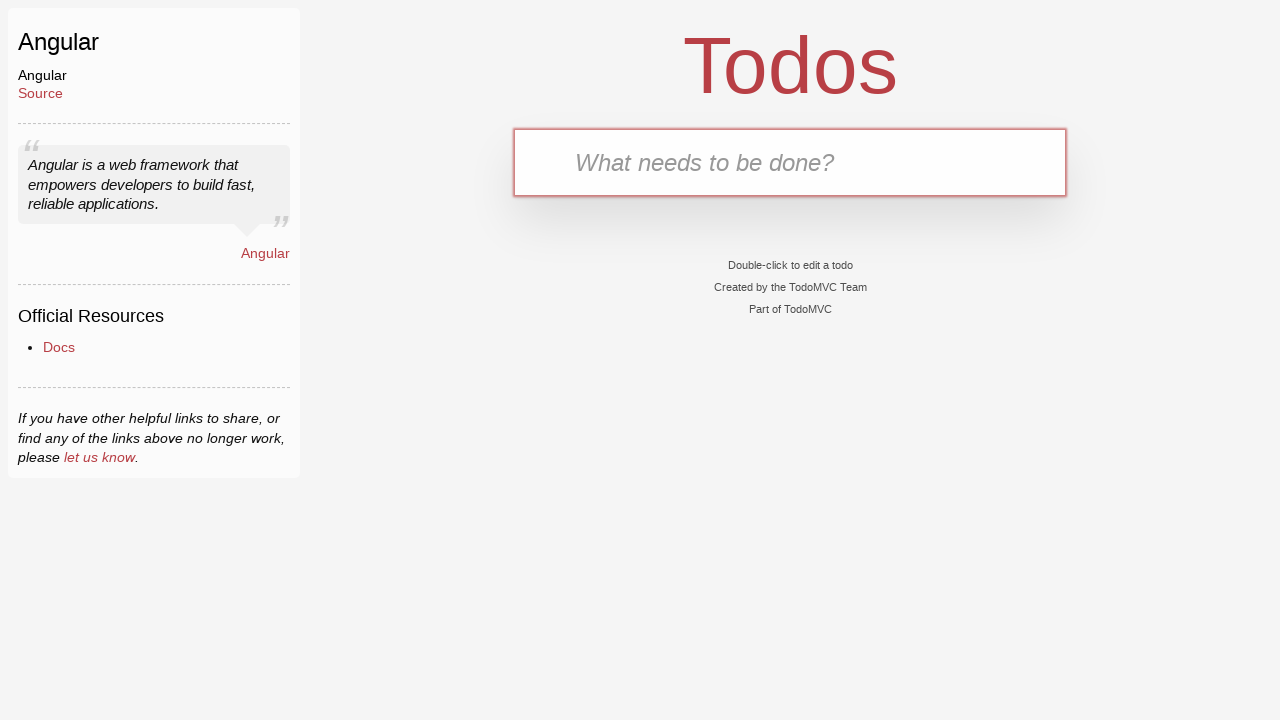

Filled new todo field with 'First Item' on .new-todo
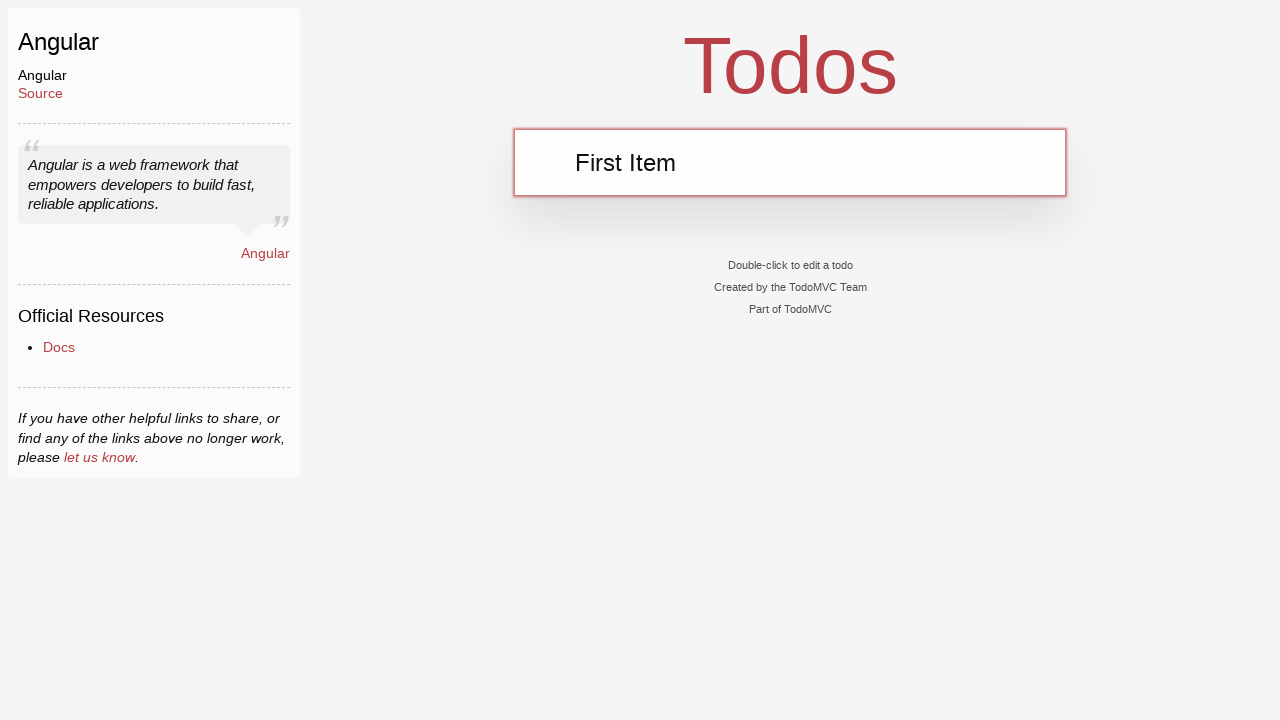

Pressed Enter to add 'First Item' to todo list on .new-todo
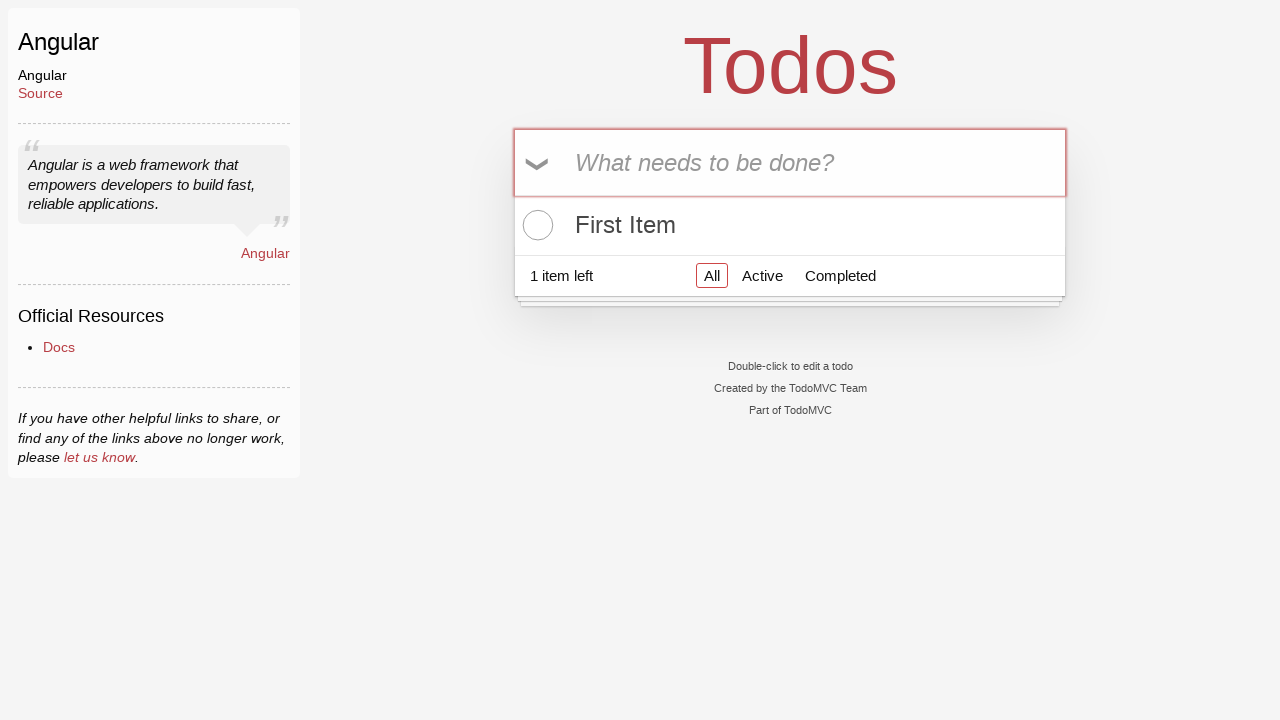

Filled new todo field with 'Second Item' on .new-todo
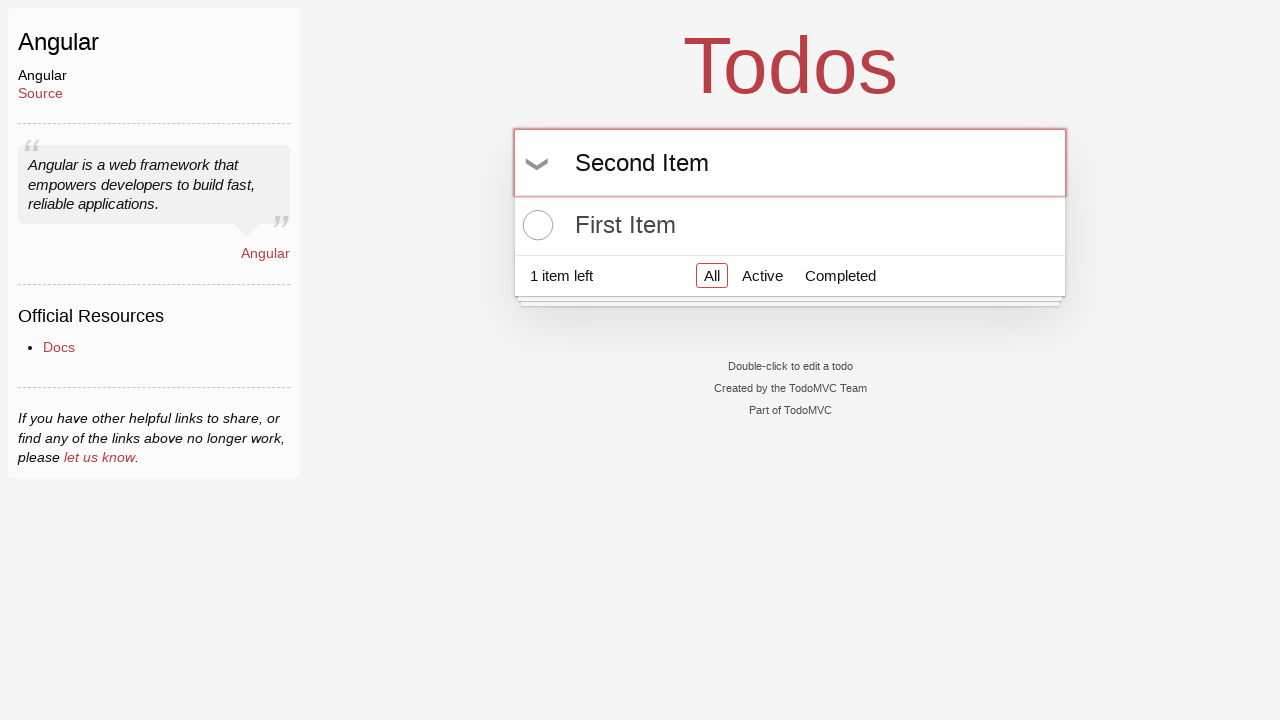

Pressed Enter to add 'Second Item' to todo list on .new-todo
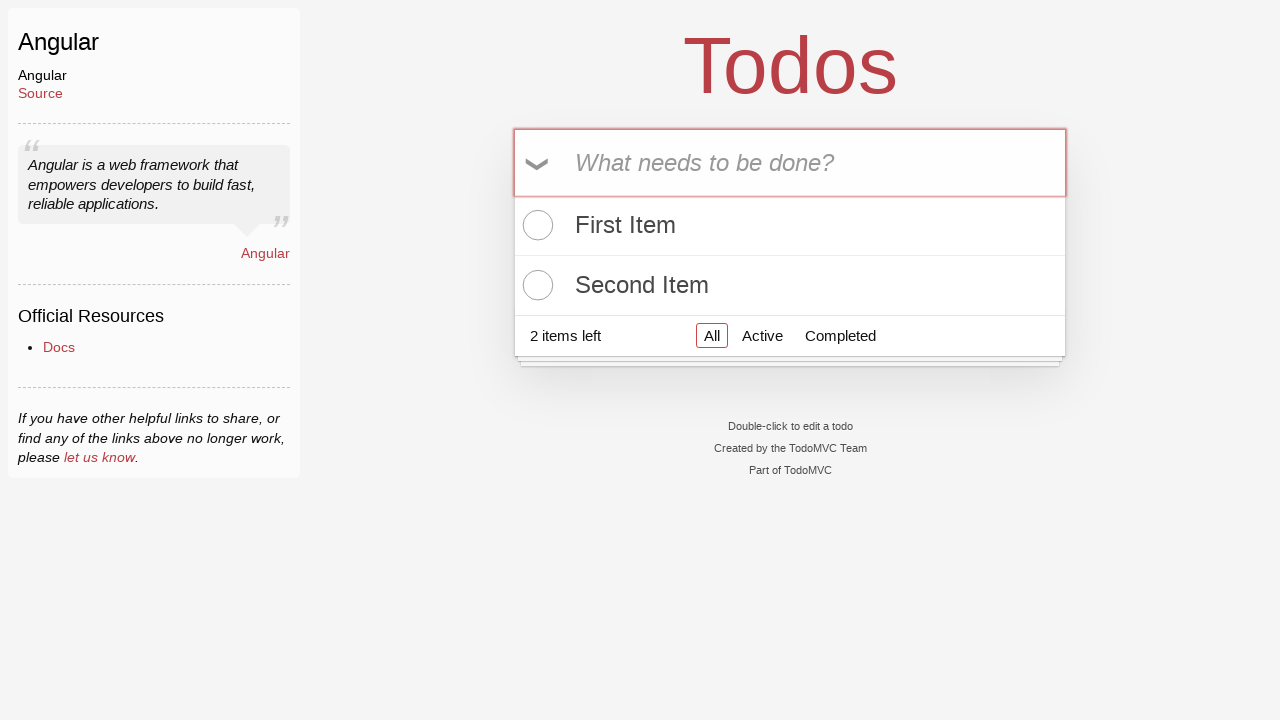

Filled new todo field with 'Third Item' on .new-todo
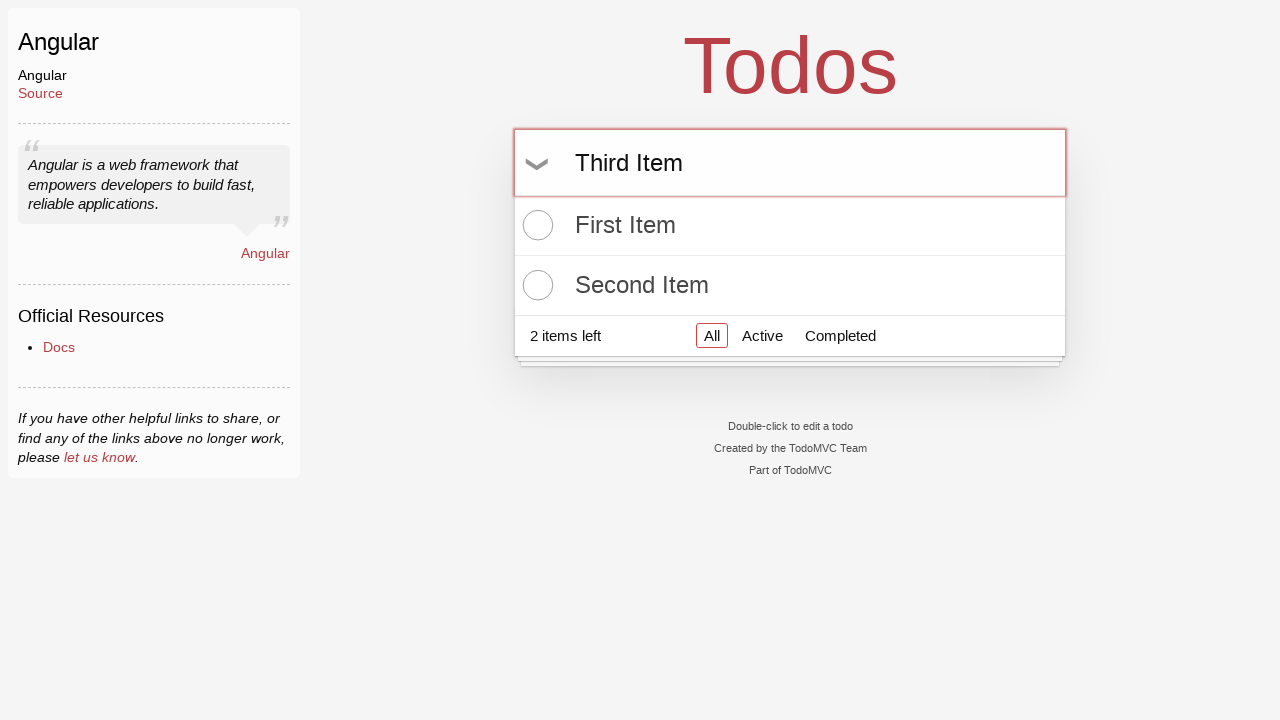

Pressed Enter to add 'Third Item' to todo list on .new-todo
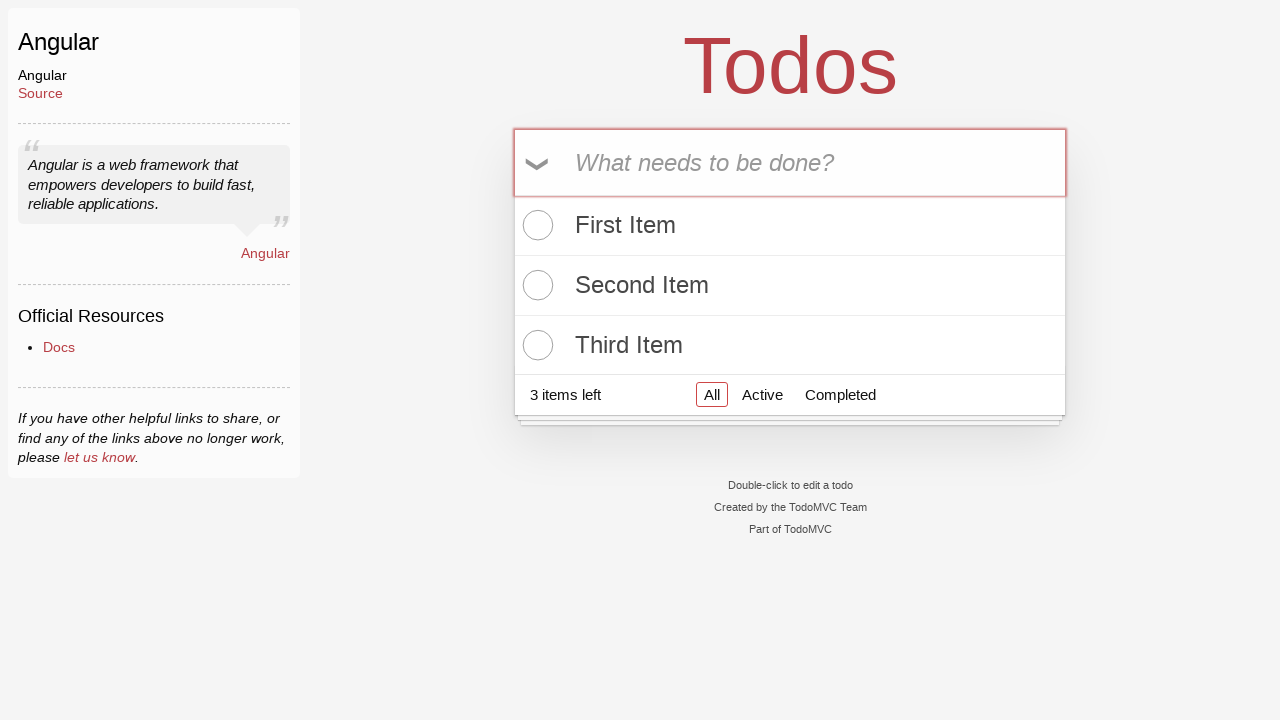

Filled new todo field with 'Fourth Item' on .new-todo
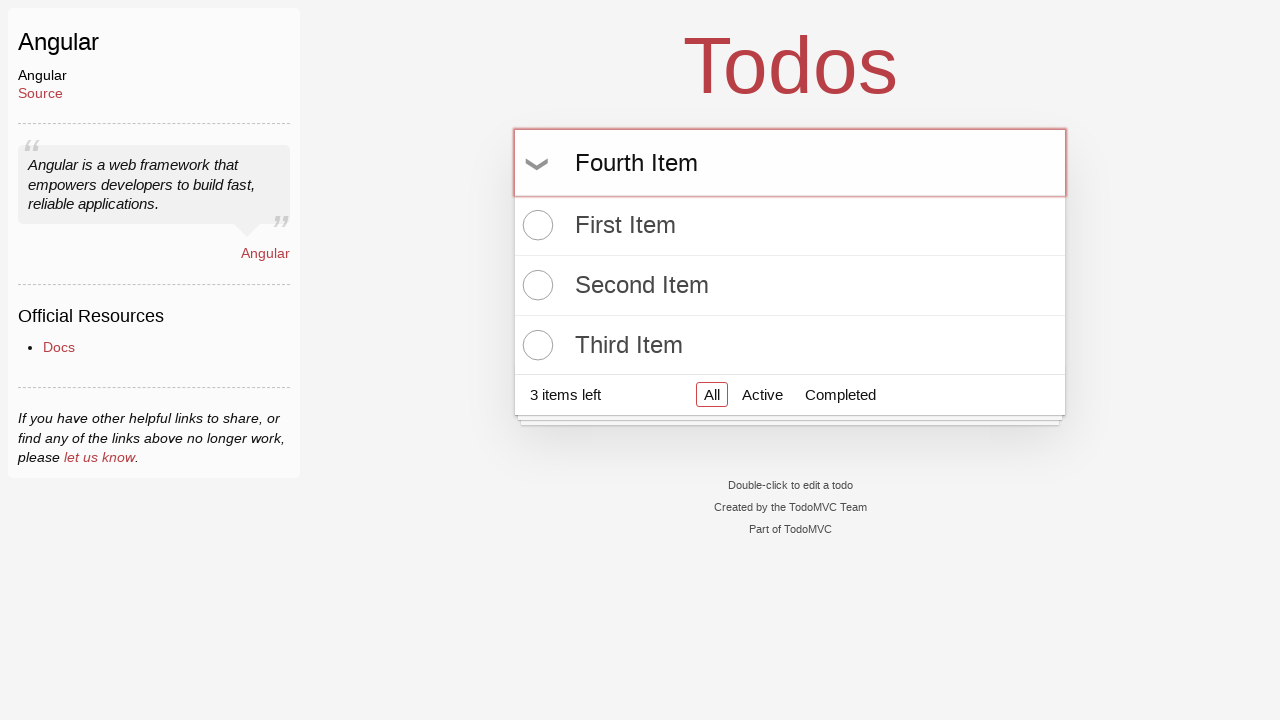

Pressed Enter to add 'Fourth Item' to todo list on .new-todo
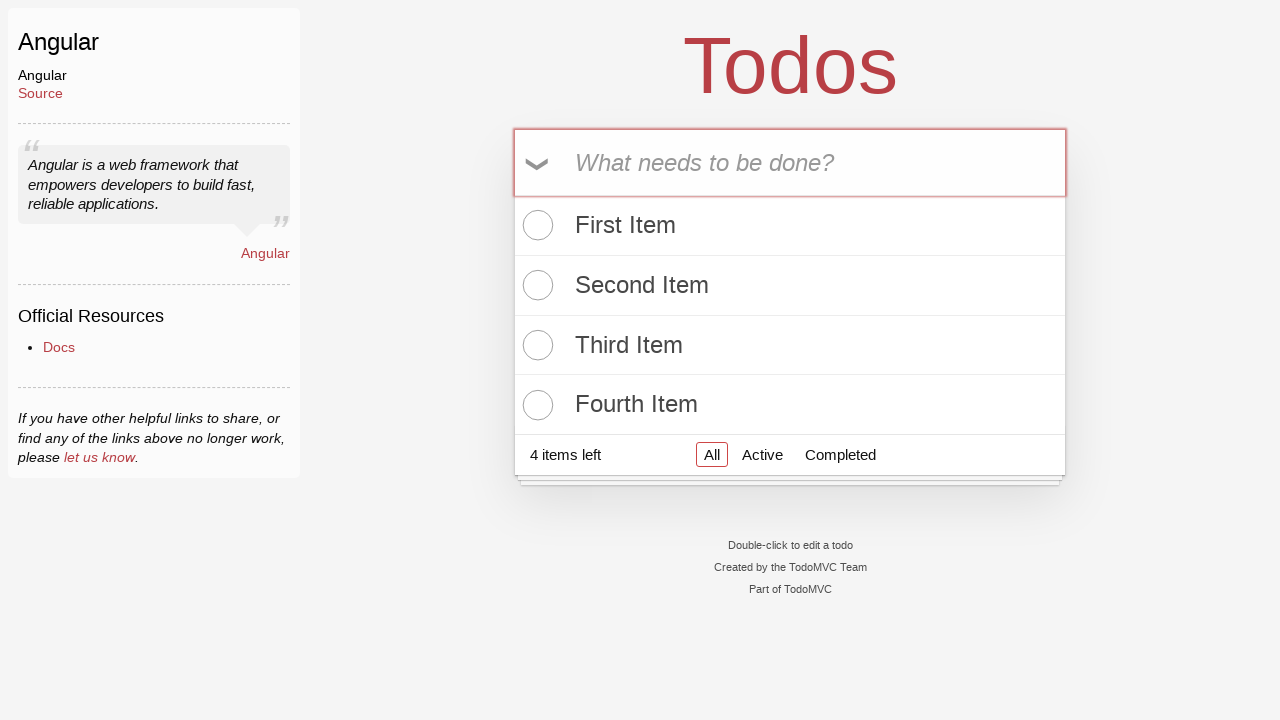

Waited for todo items to load
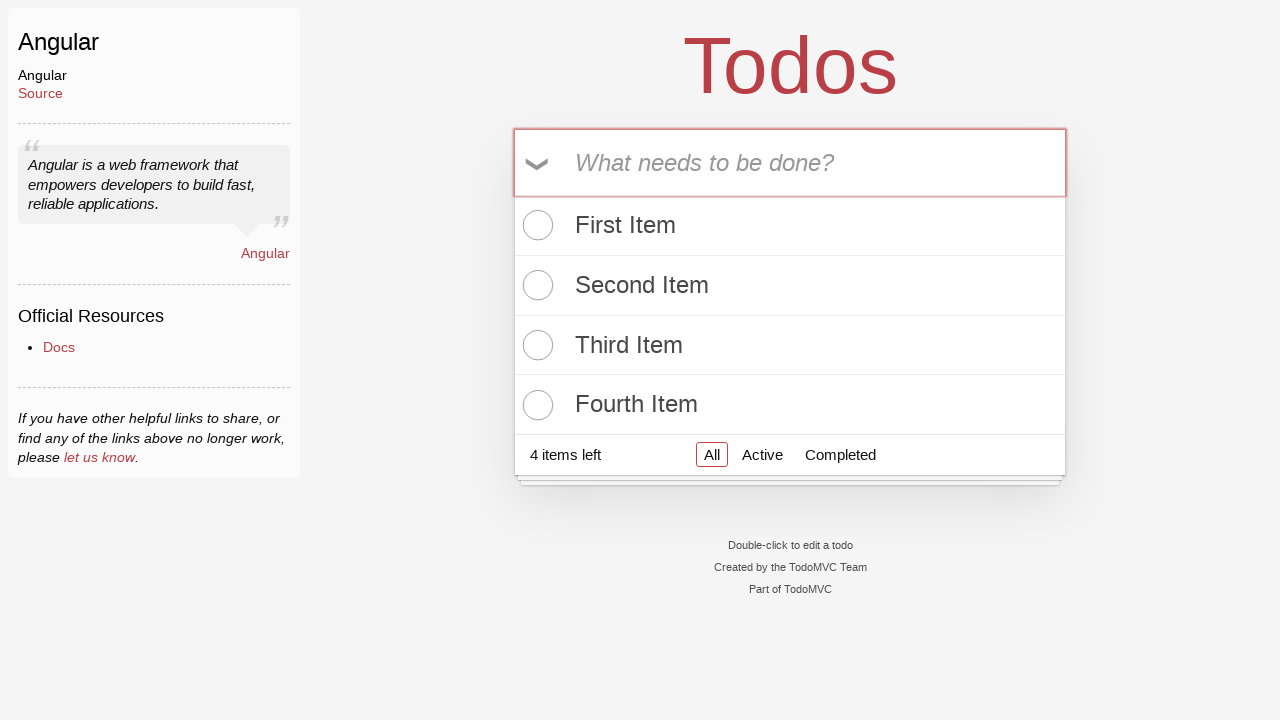

Verified all 4 todo items were added
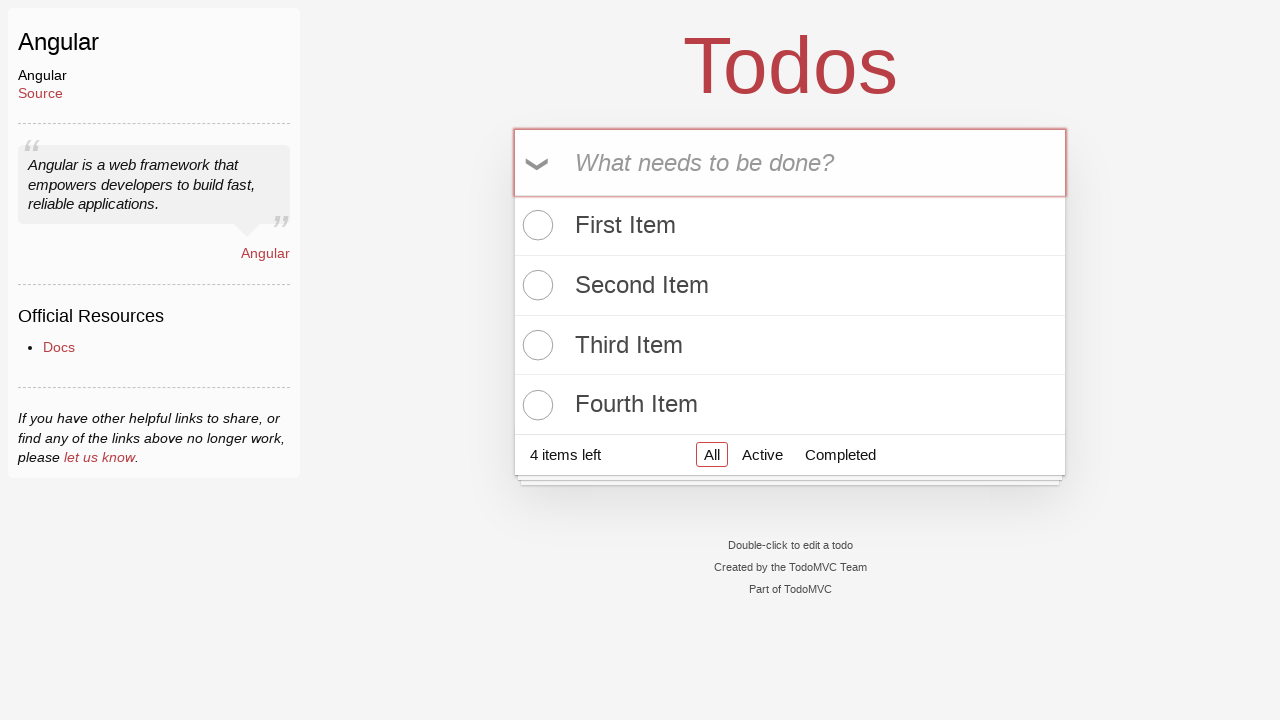

Marked first todo item as completed at (535, 225) on app-todo-item:nth-child(1) input[type='checkbox']
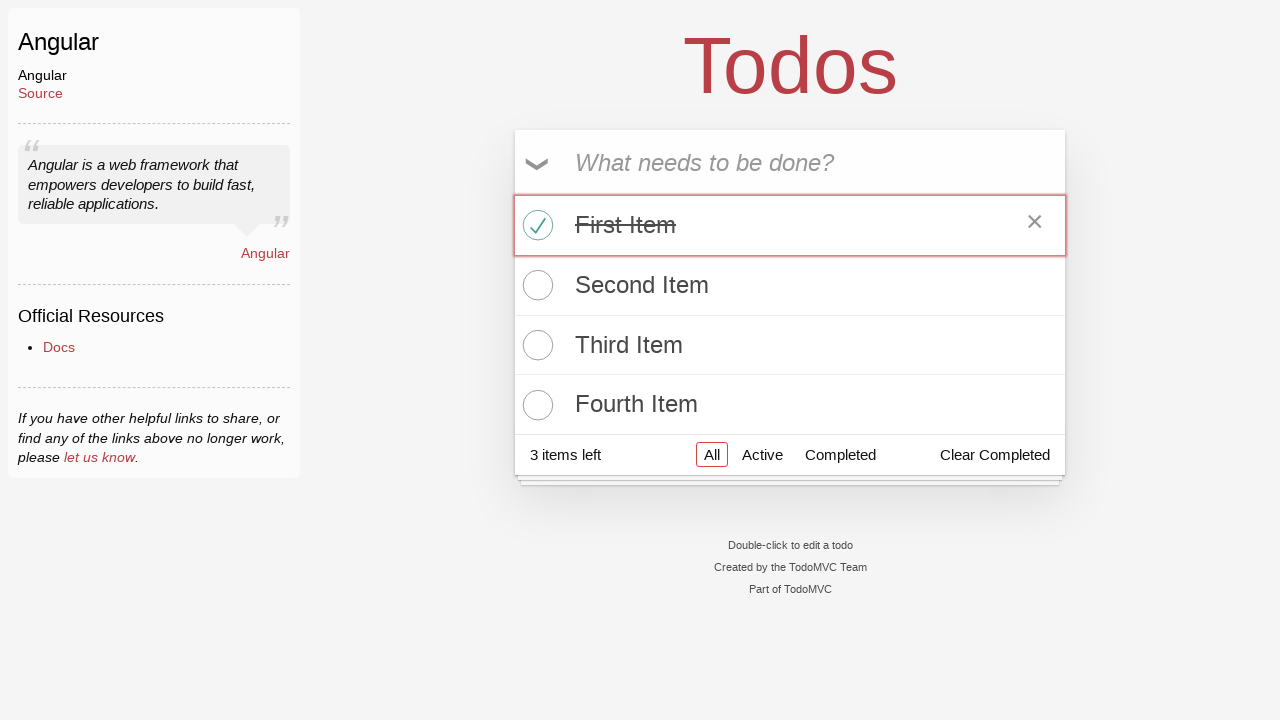

Marked second todo item as completed at (535, 285) on app-todo-item:nth-child(2) input[type='checkbox']
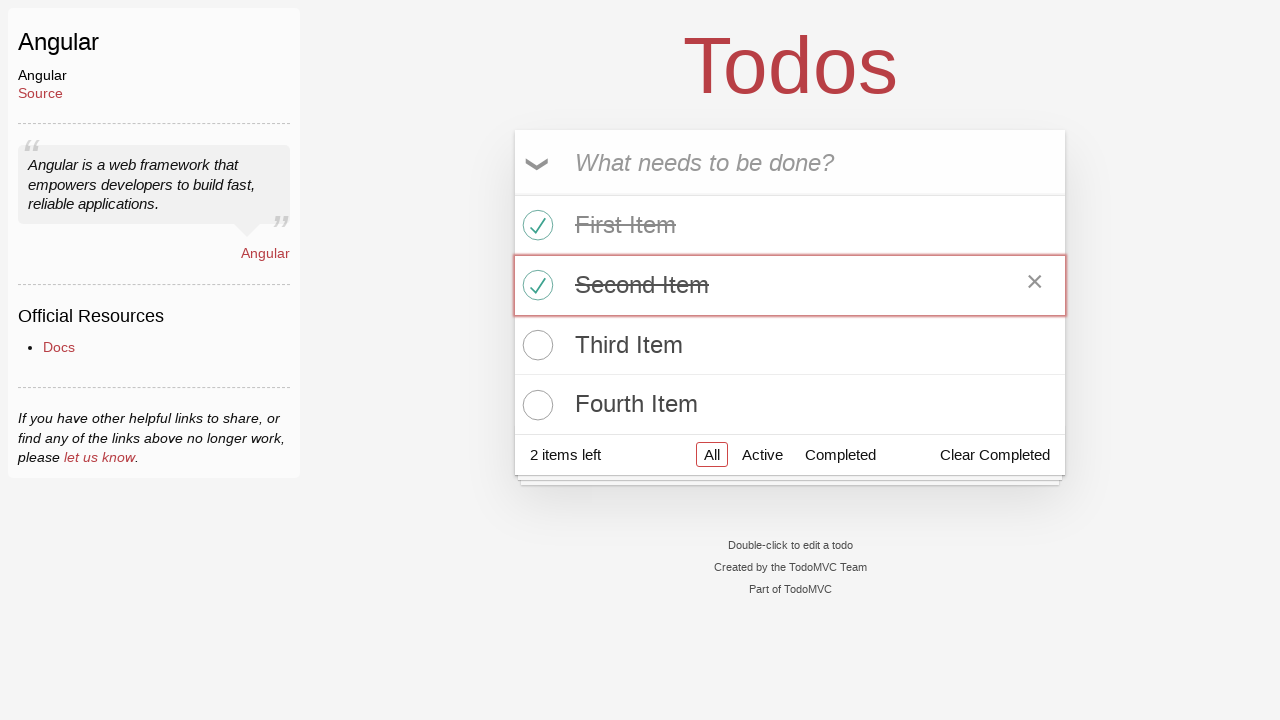

Verified first item has line-through styling
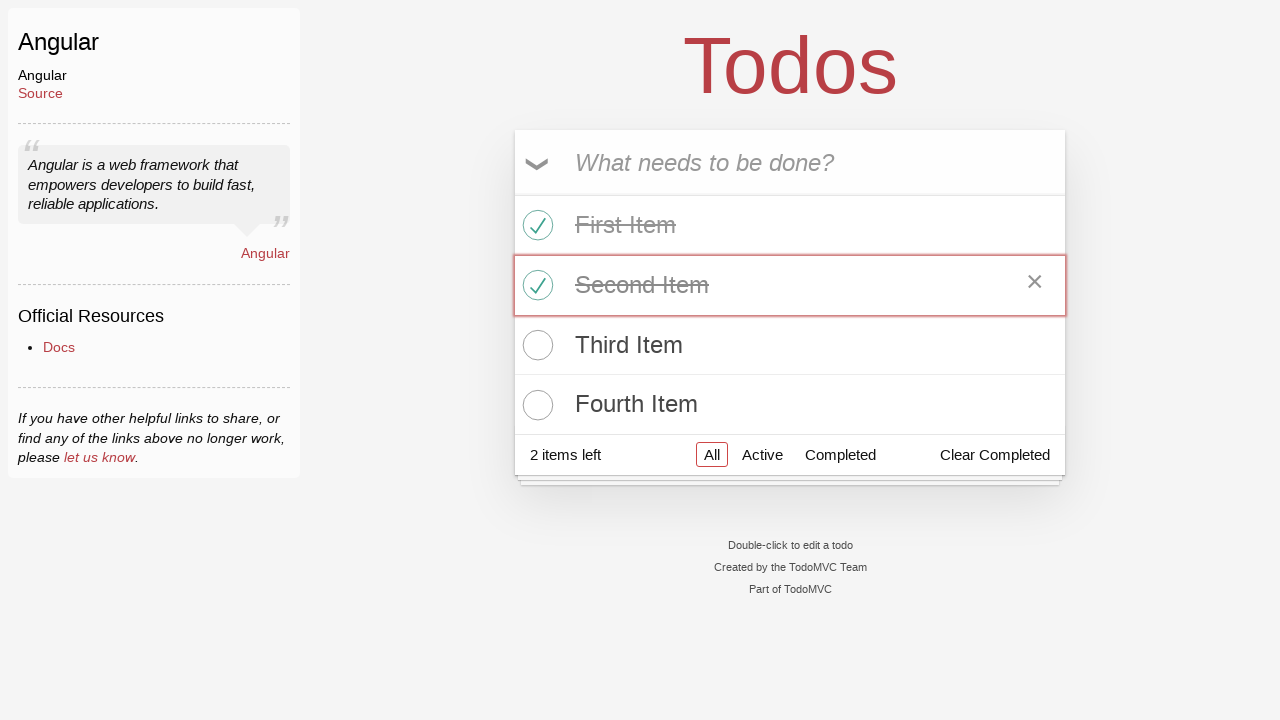

Hovered over third todo item to reveal delete button at (790, 345) on app-todo-item:nth-child(3) div
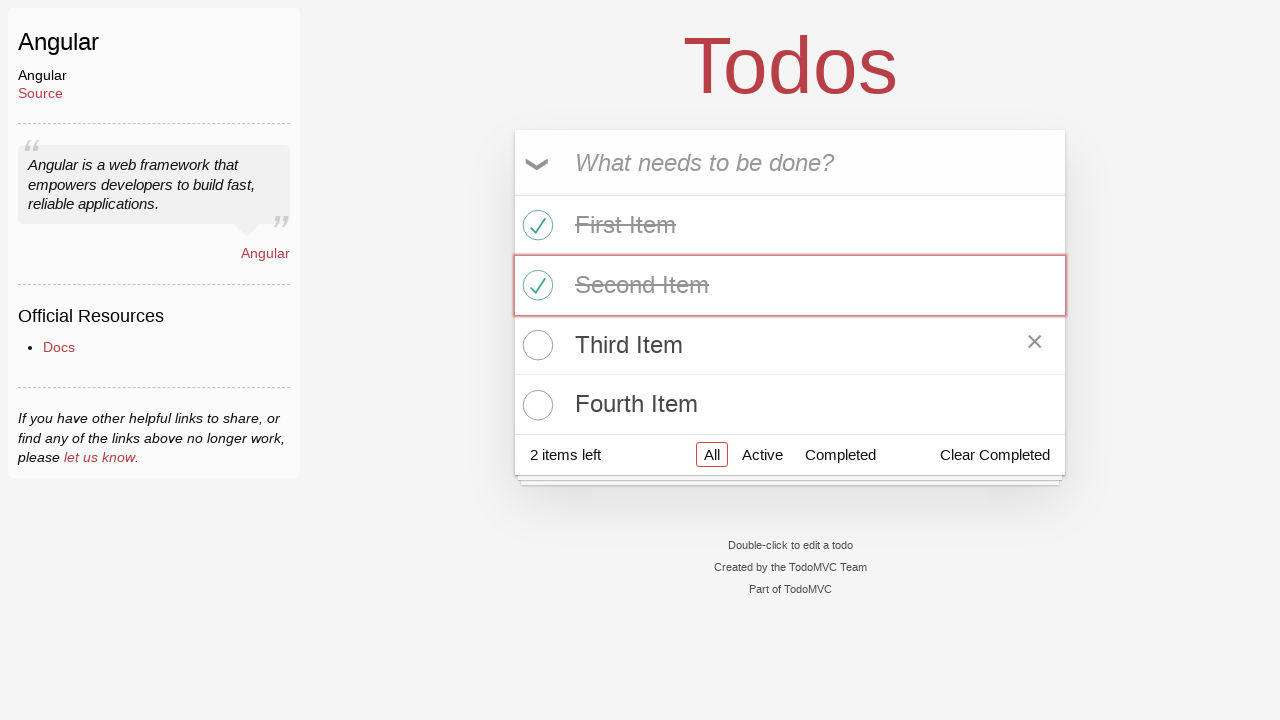

Clicked delete button to remove third todo item at (1035, 345) on app-todo-item:nth-child(3) button.destroy
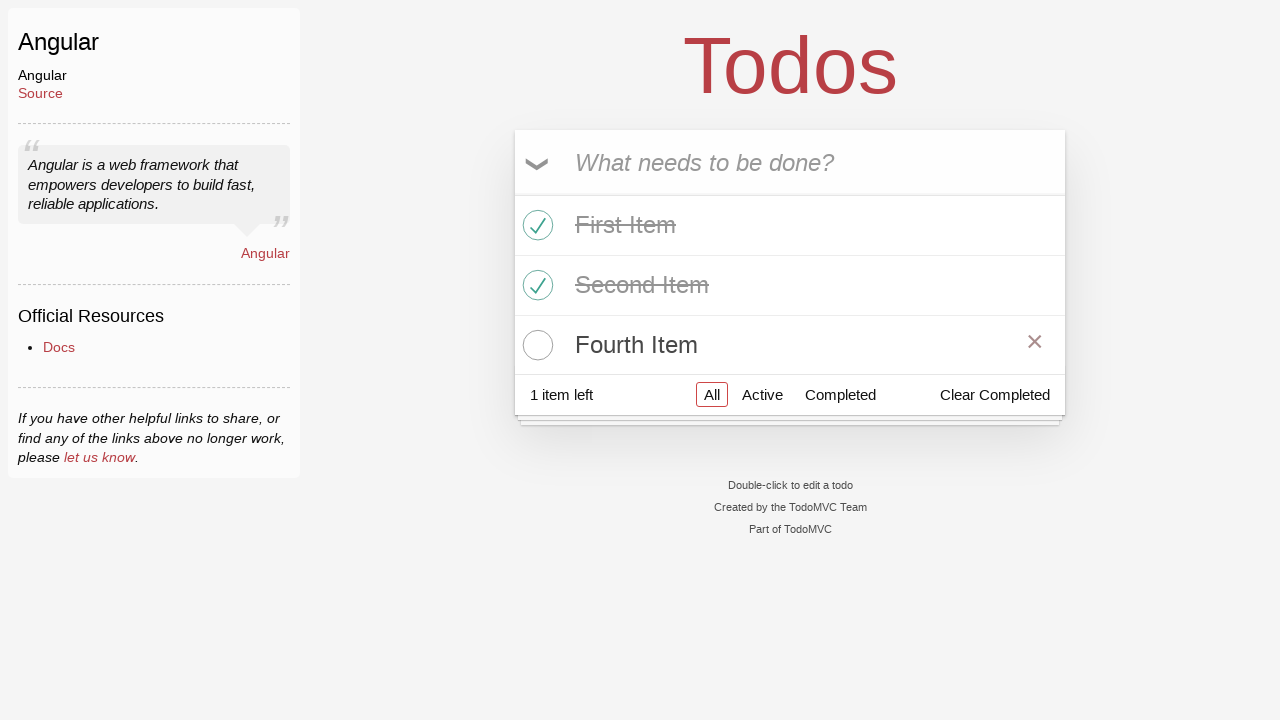

Clicked completed filter at (840, 395) on a[href='#/completed']
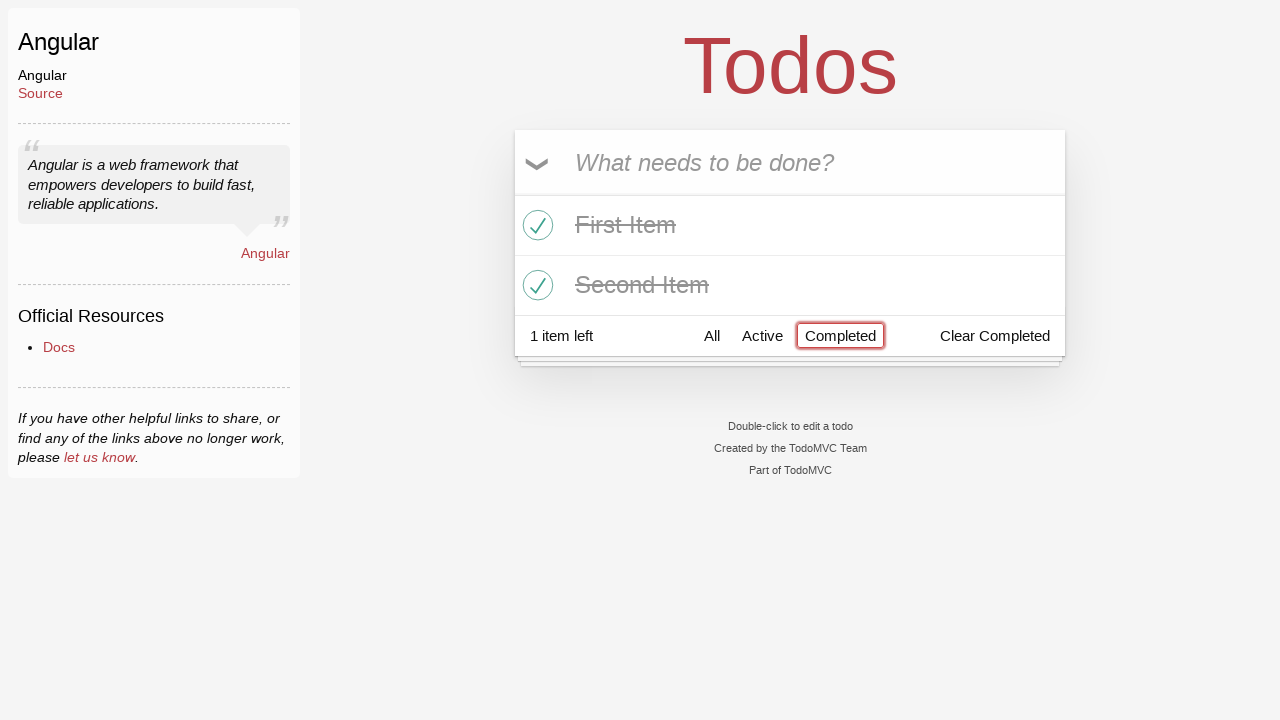

Waited for completed filter to apply
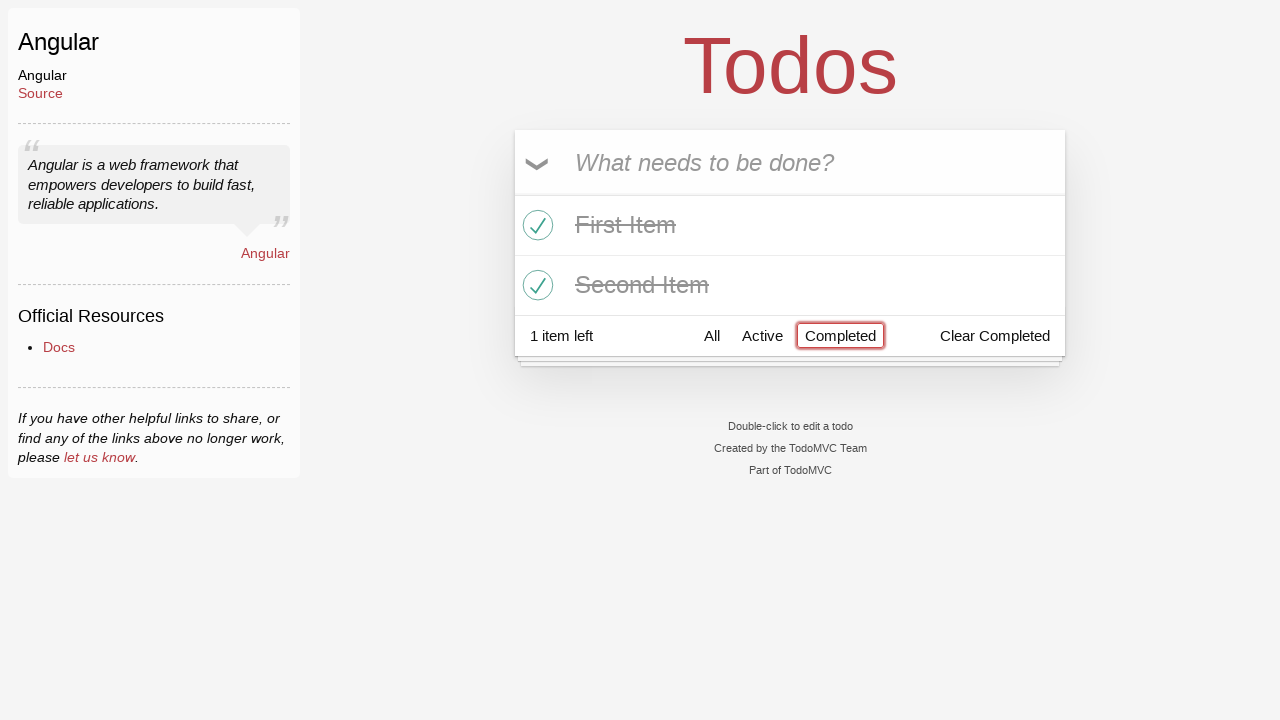

Verified completed filter shows exactly 2 items
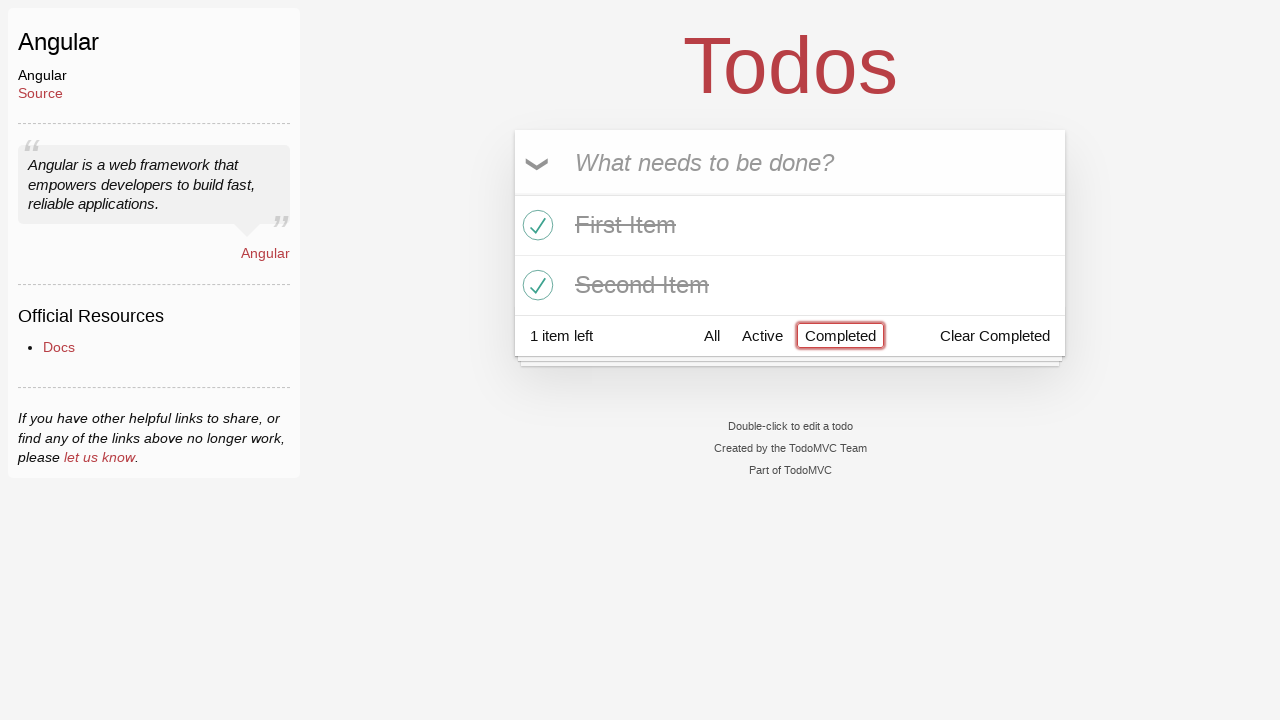

Clicked active filter at (762, 335) on a[href='#/active']
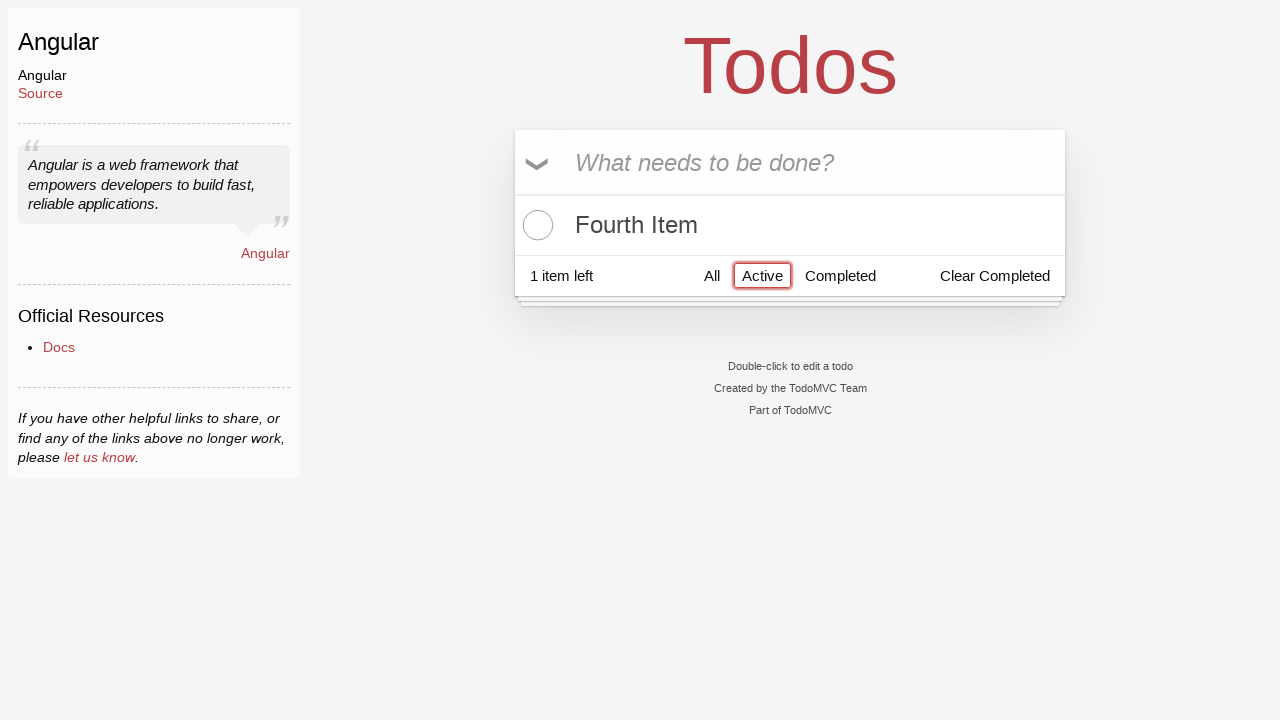

Waited for active filter to apply
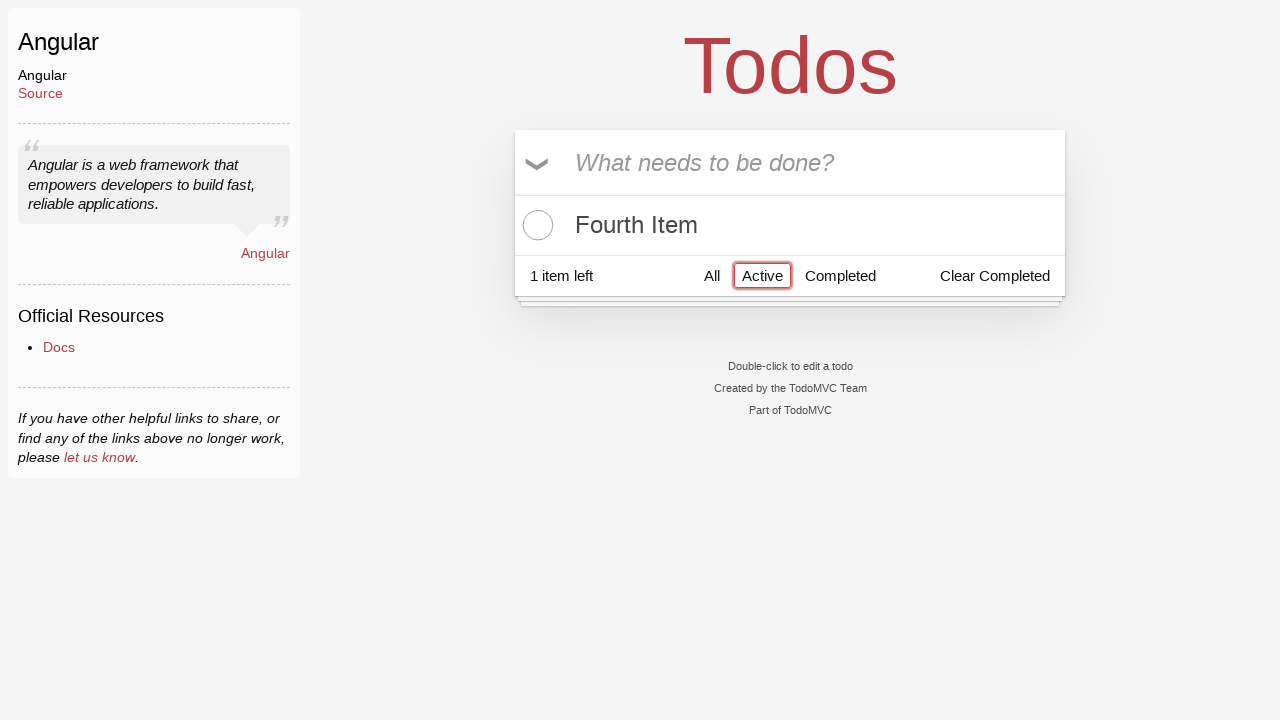

Verified active filter shows exactly 1 item
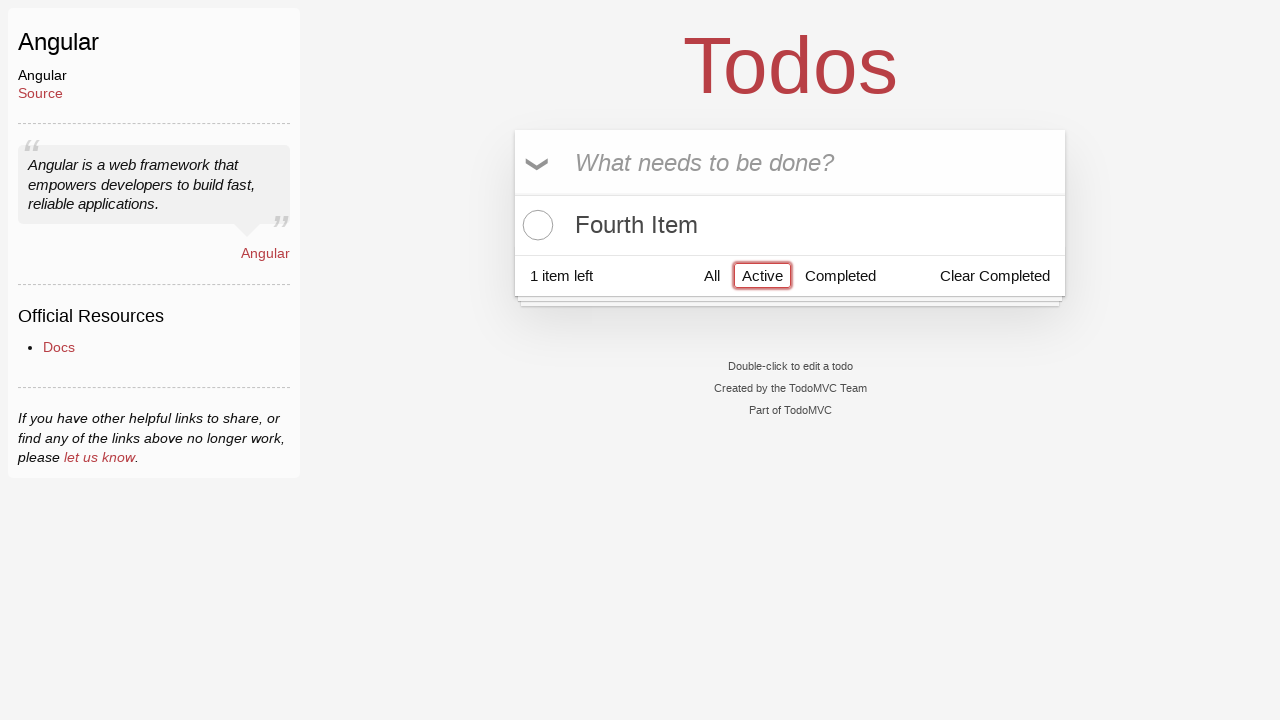

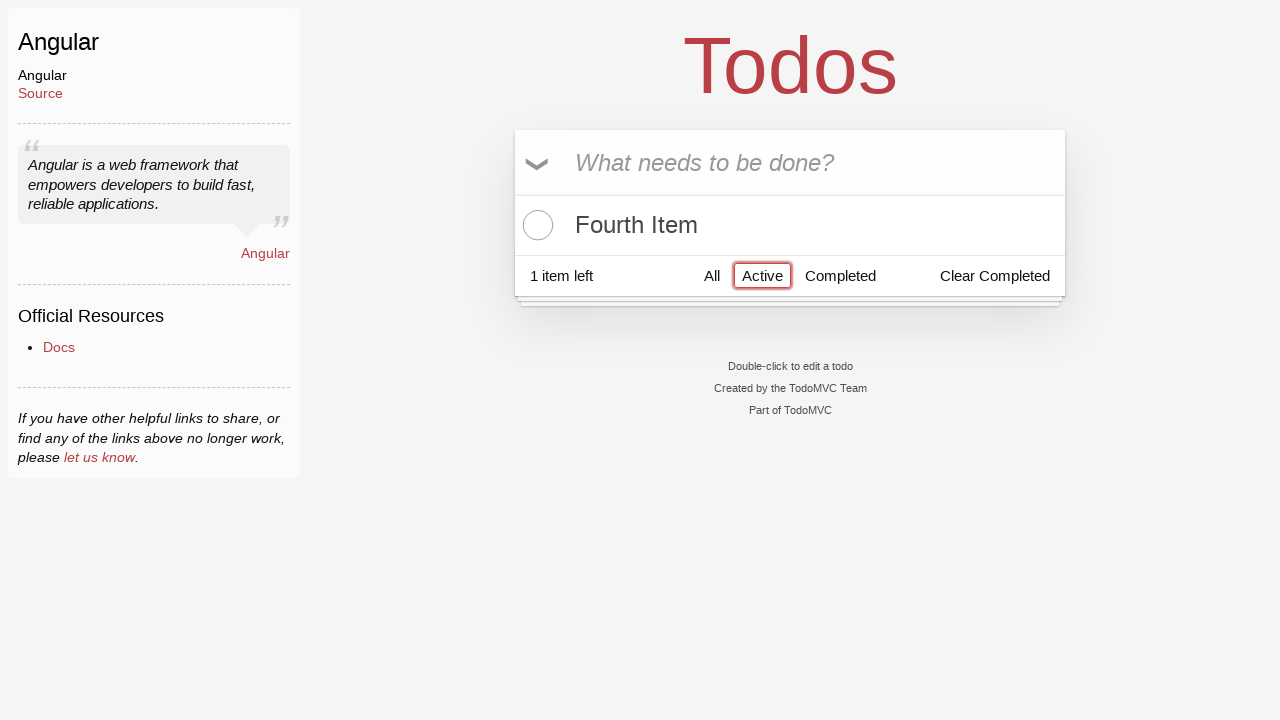